Tests dropdown functionality by verifying it doesn't support multiple selection, has 3 options, and can select options by visible text, value, and index

Starting URL: https://the-internet.herokuapp.com/dropdown

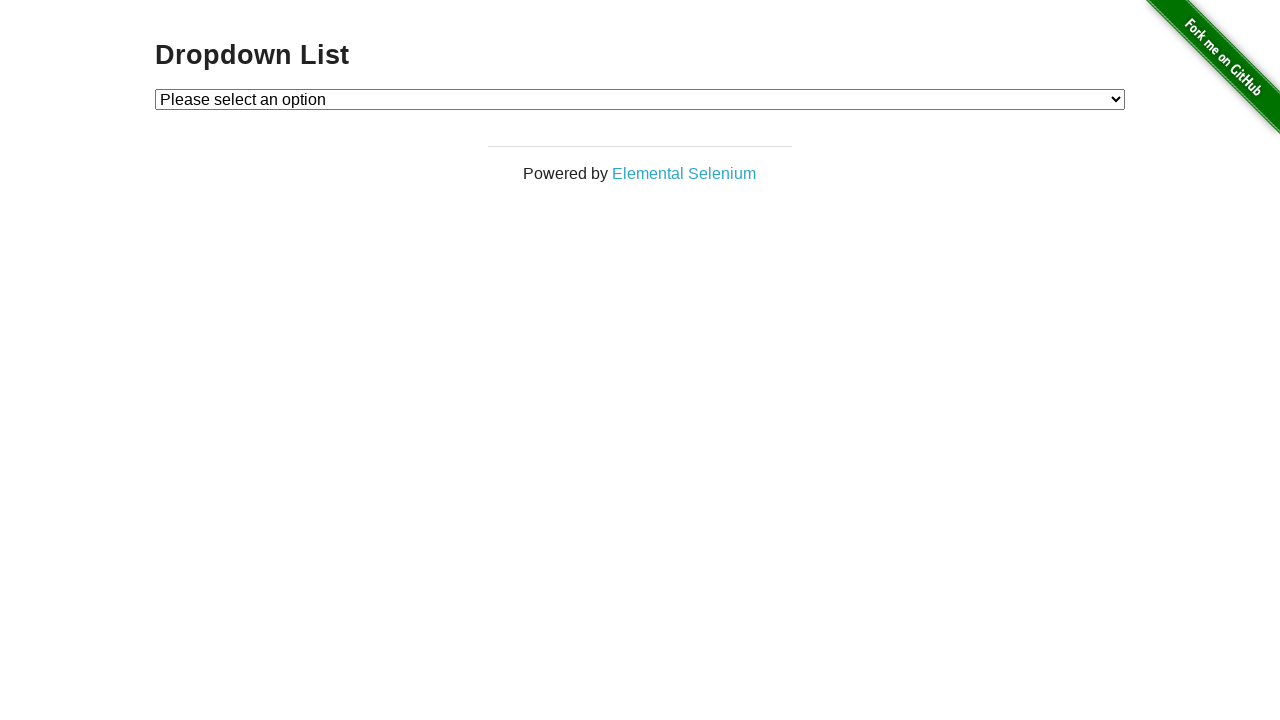

Waited for dropdown element to be available
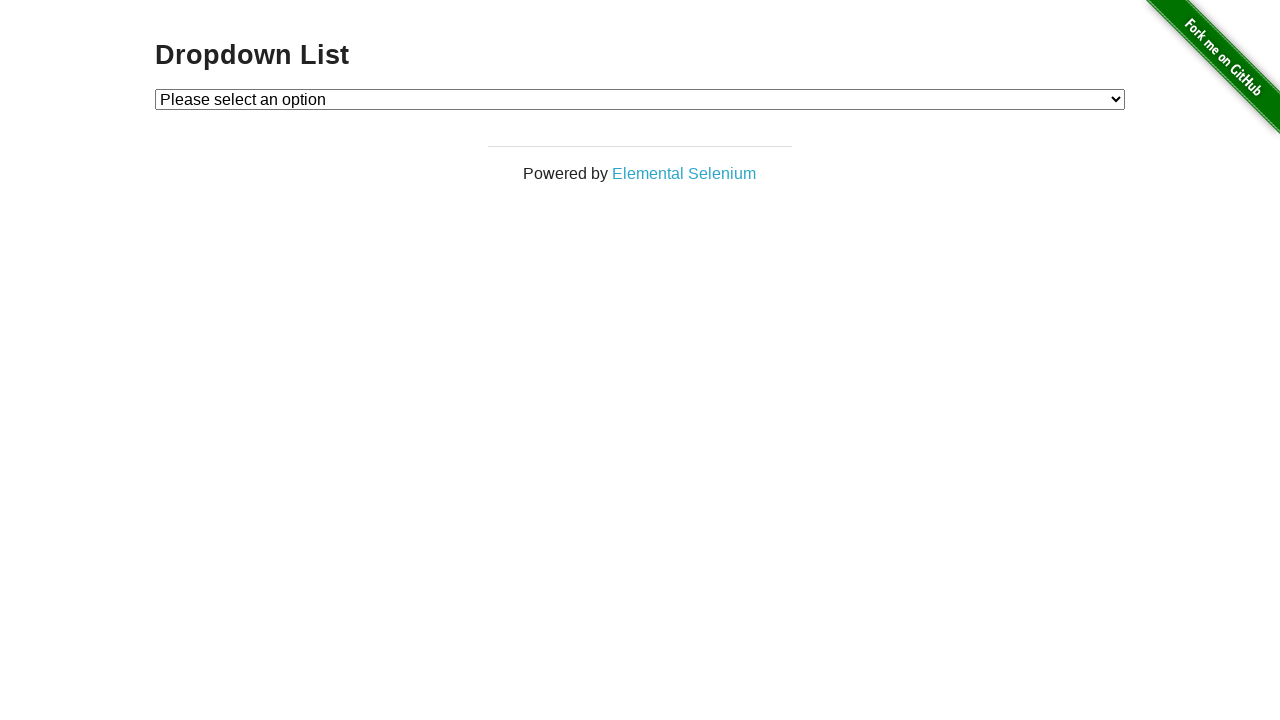

Selected 'Option 1' by visible text on #dropdown
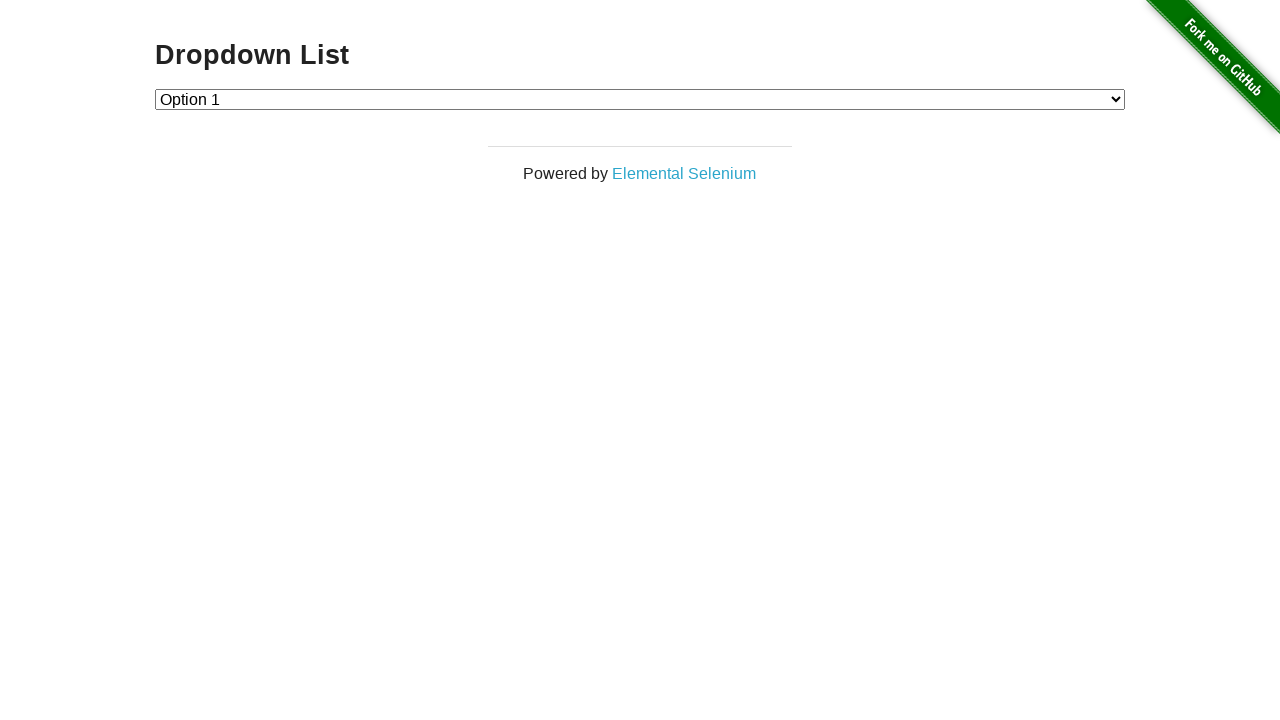

Retrieved dropdown value to verify Option 1 is selected
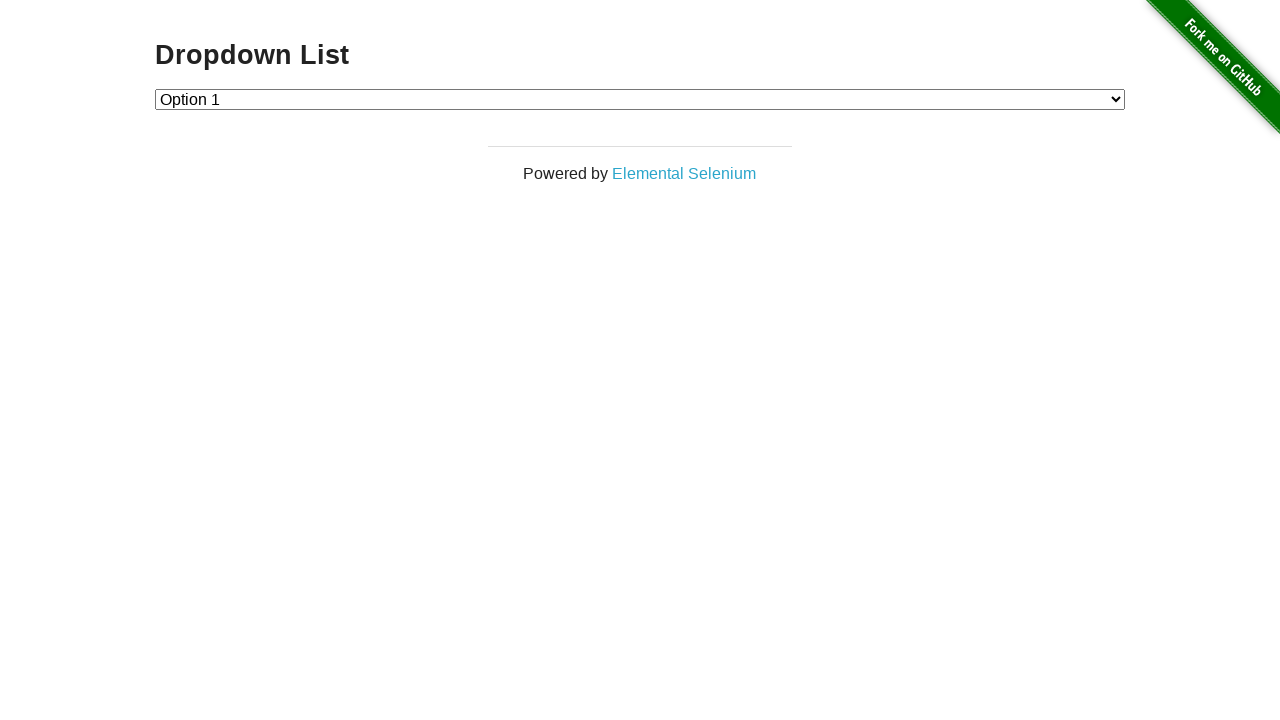

Assertion passed: Option 1 is correctly selected (value='1')
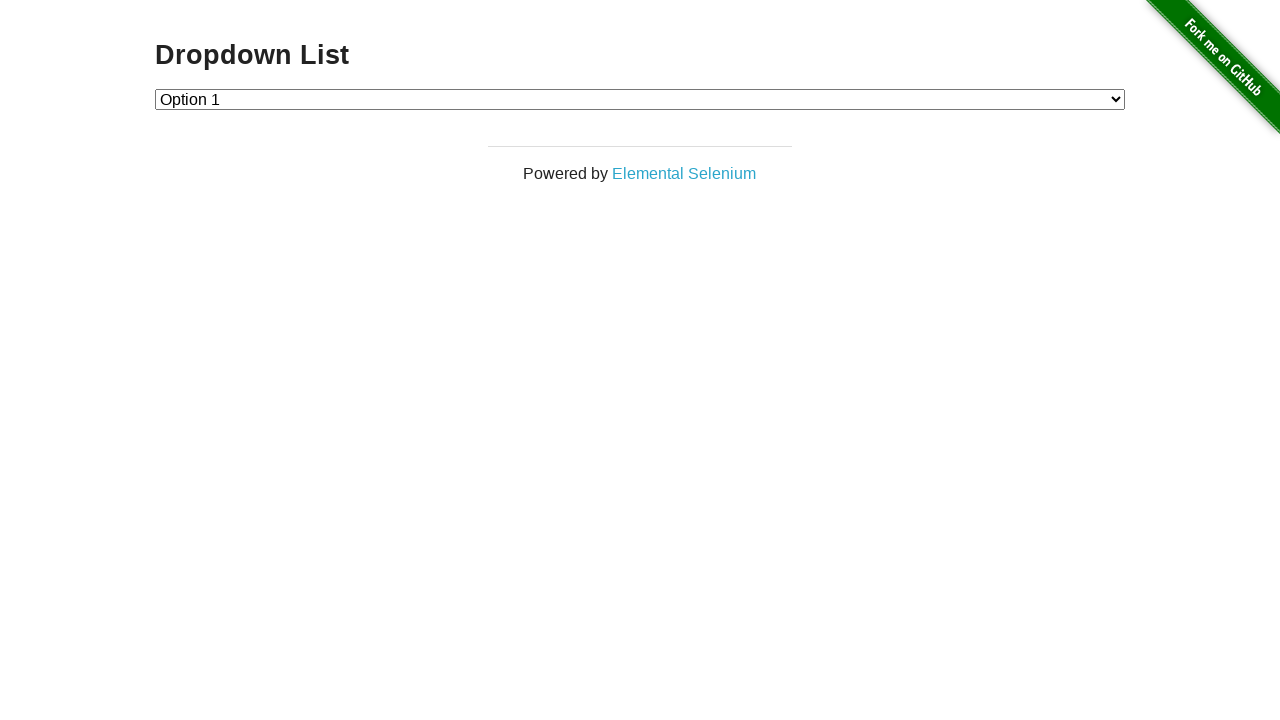

Selected Option 2 by value attribute on #dropdown
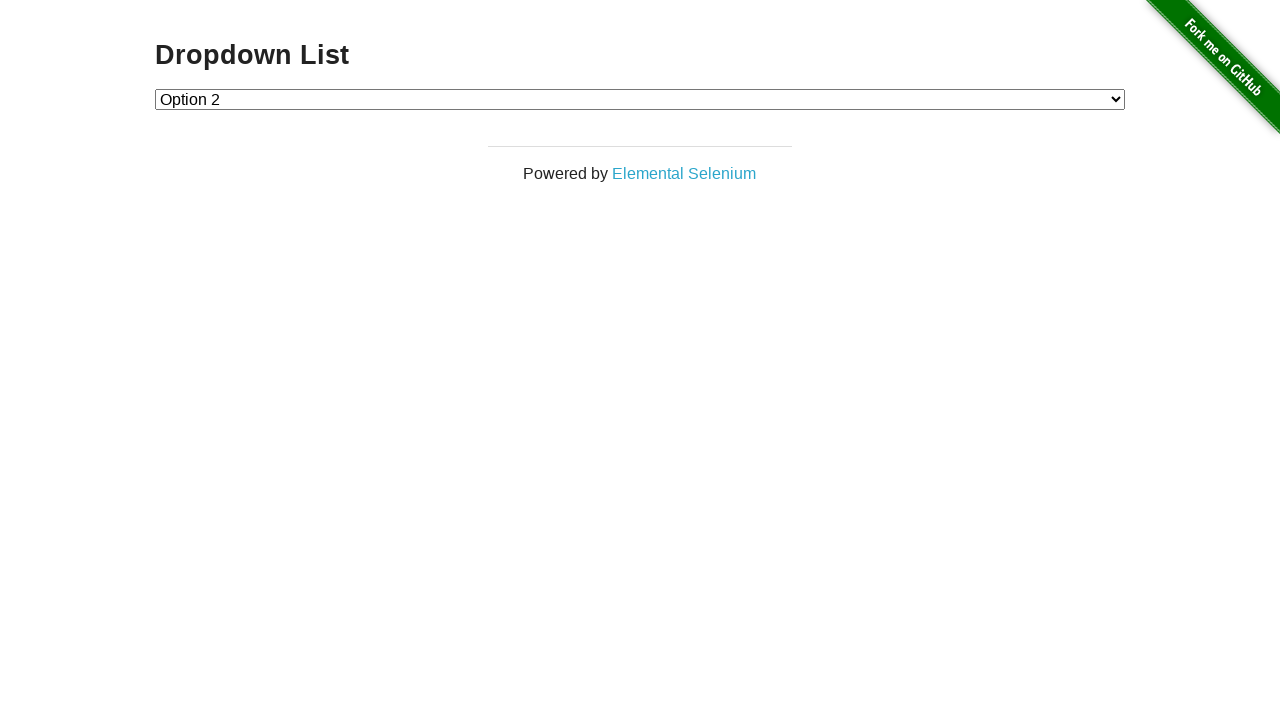

Retrieved dropdown value to verify Option 2 is selected
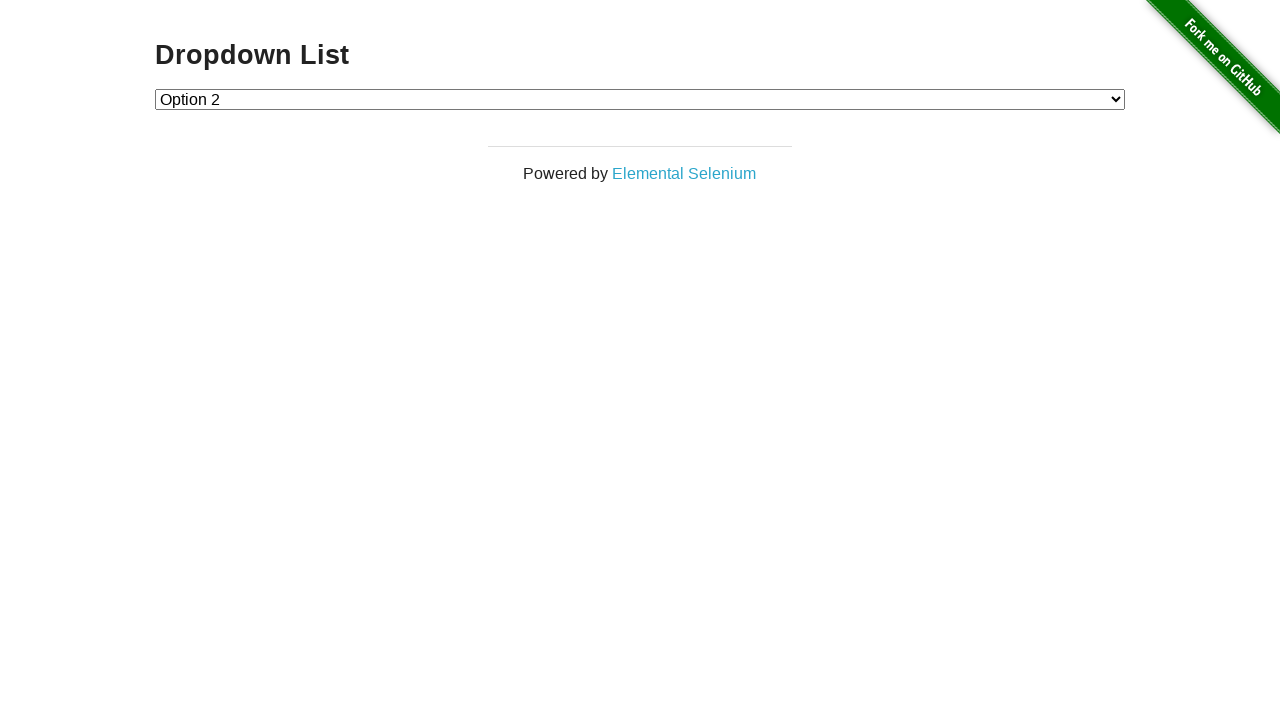

Assertion passed: Option 2 is correctly selected (value='2')
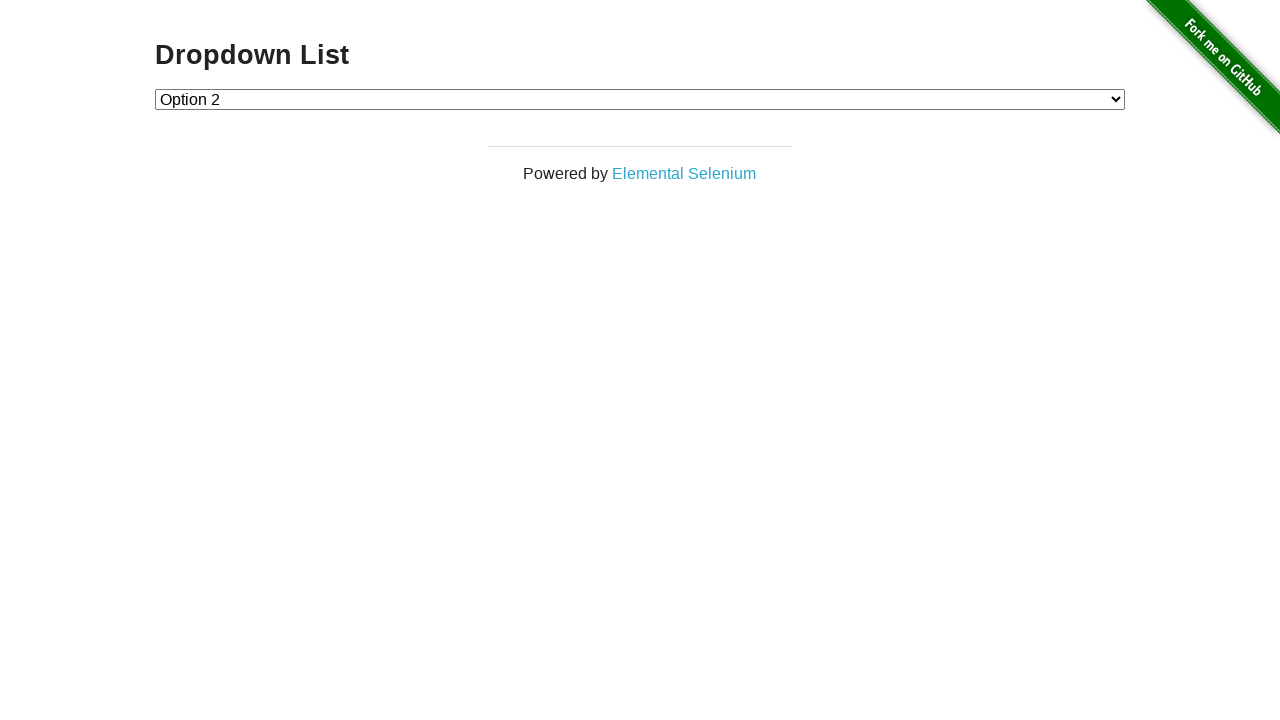

Selected option at index 1 (Option 1) on #dropdown
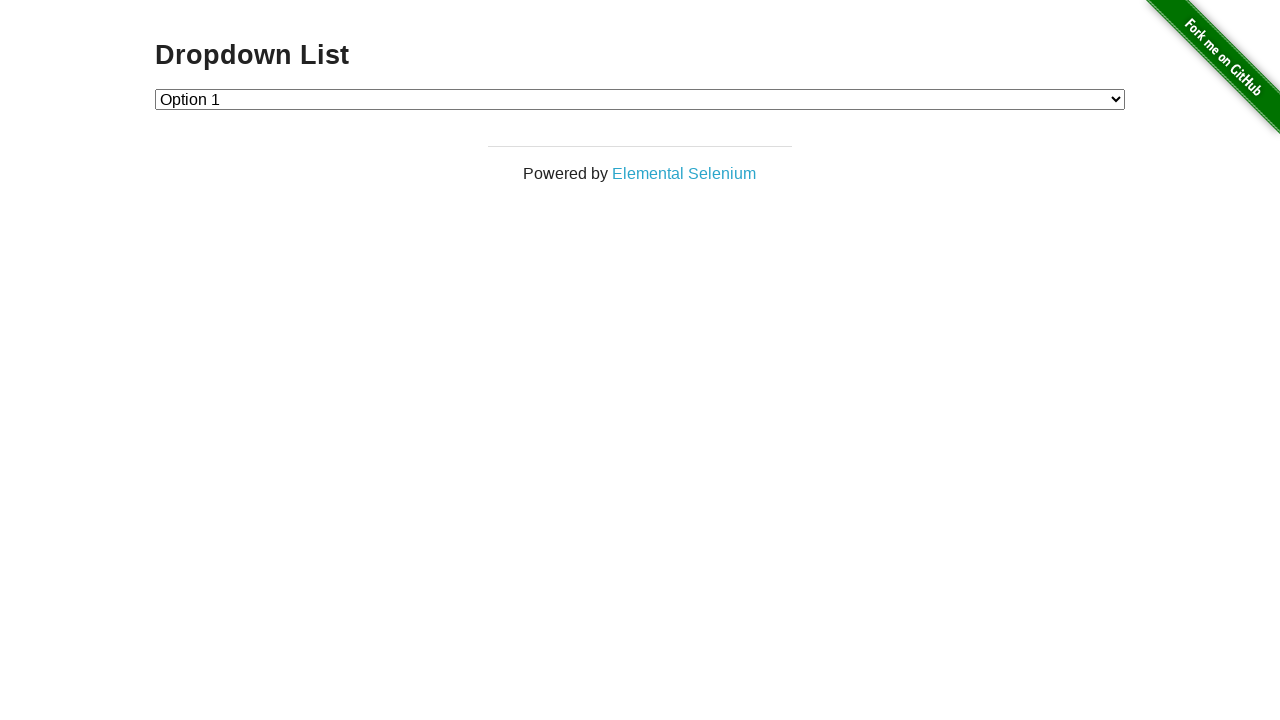

Retrieved dropdown value to verify Option 1 is selected by index
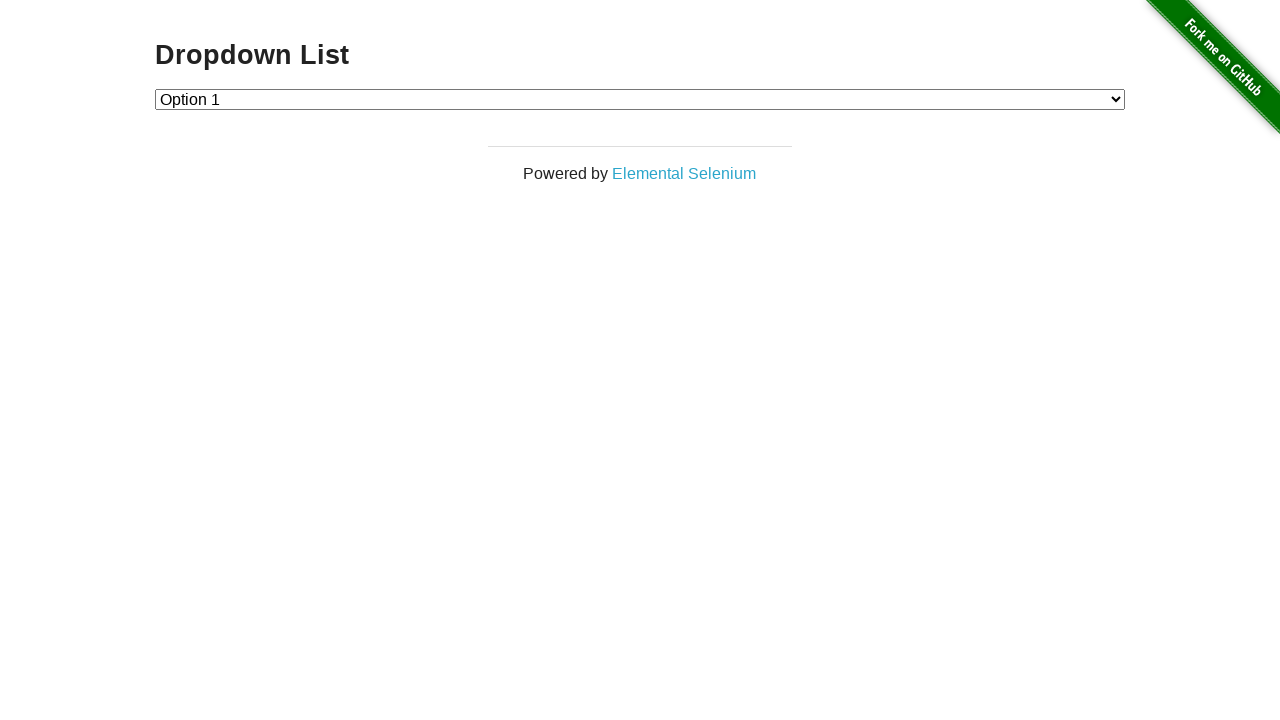

Assertion passed: Option 1 is correctly selected by index (value='1')
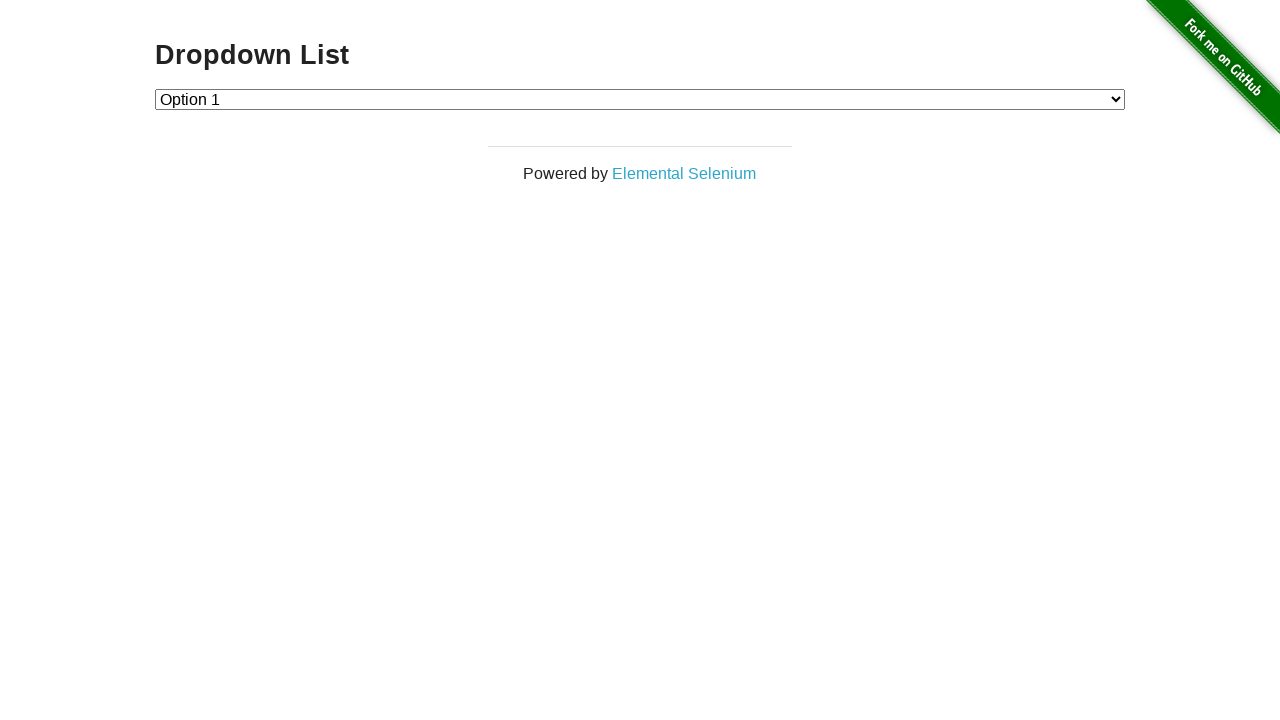

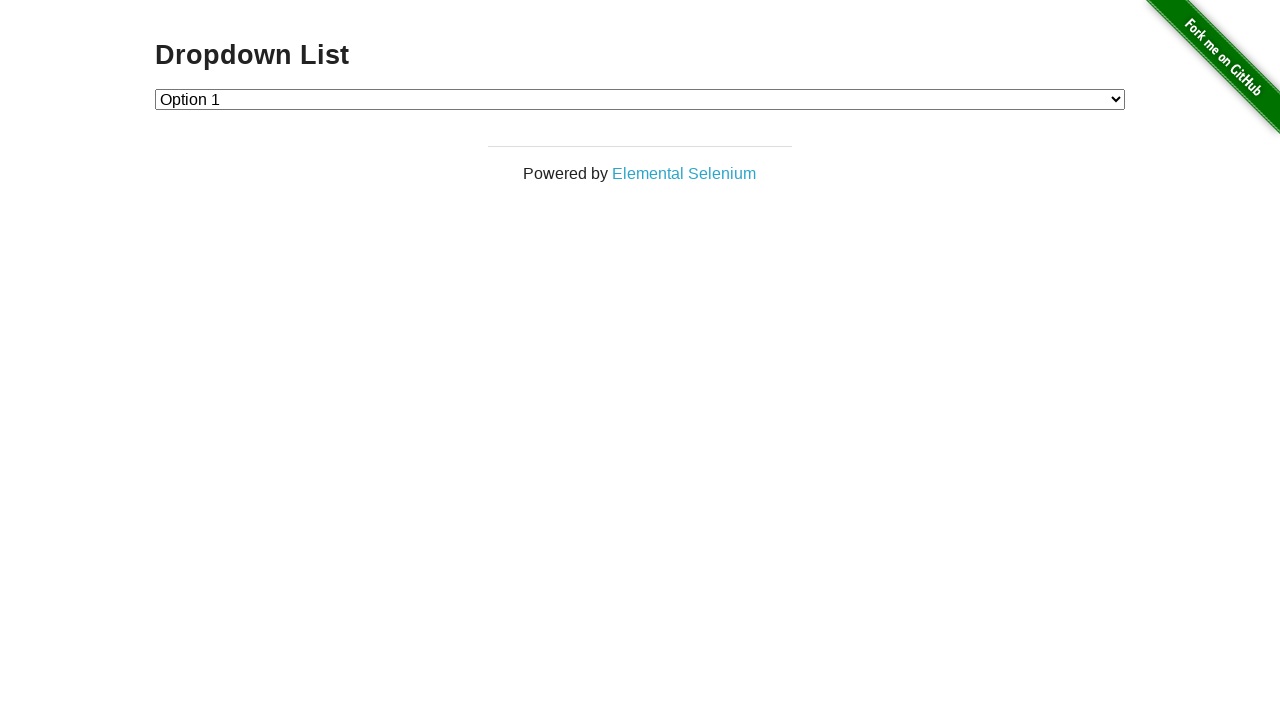